Navigates to a website and clicks on the "Dropdown" link to test navigation functionality

Starting URL: https://the-internet.herokuapp.com/

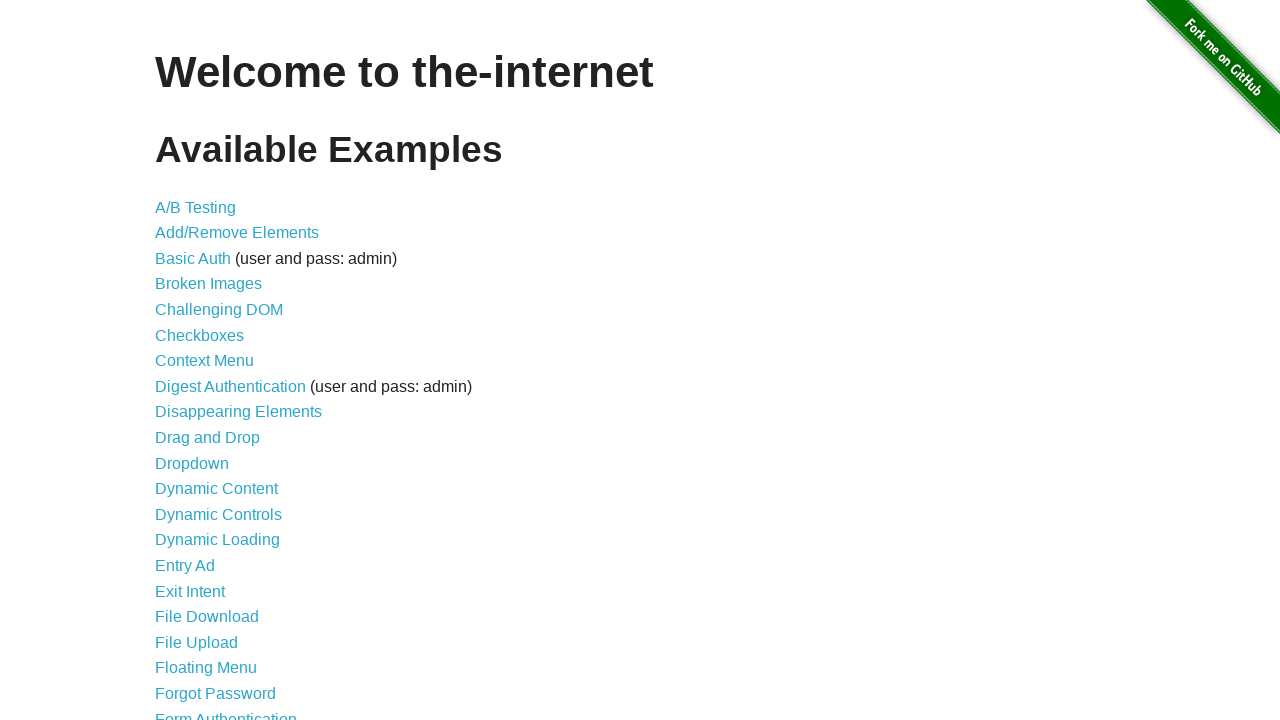

Clicked on the 'Dropdown' link to test navigation functionality at (192, 463) on a:text('Dropdown')
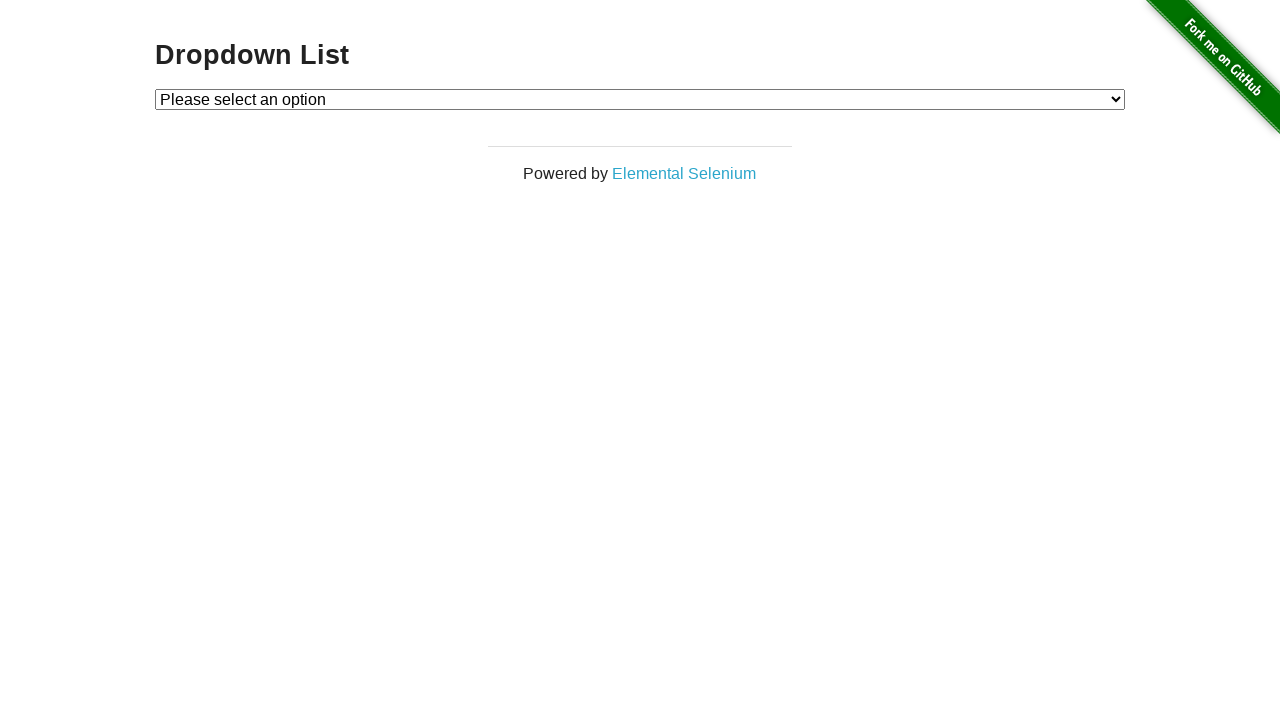

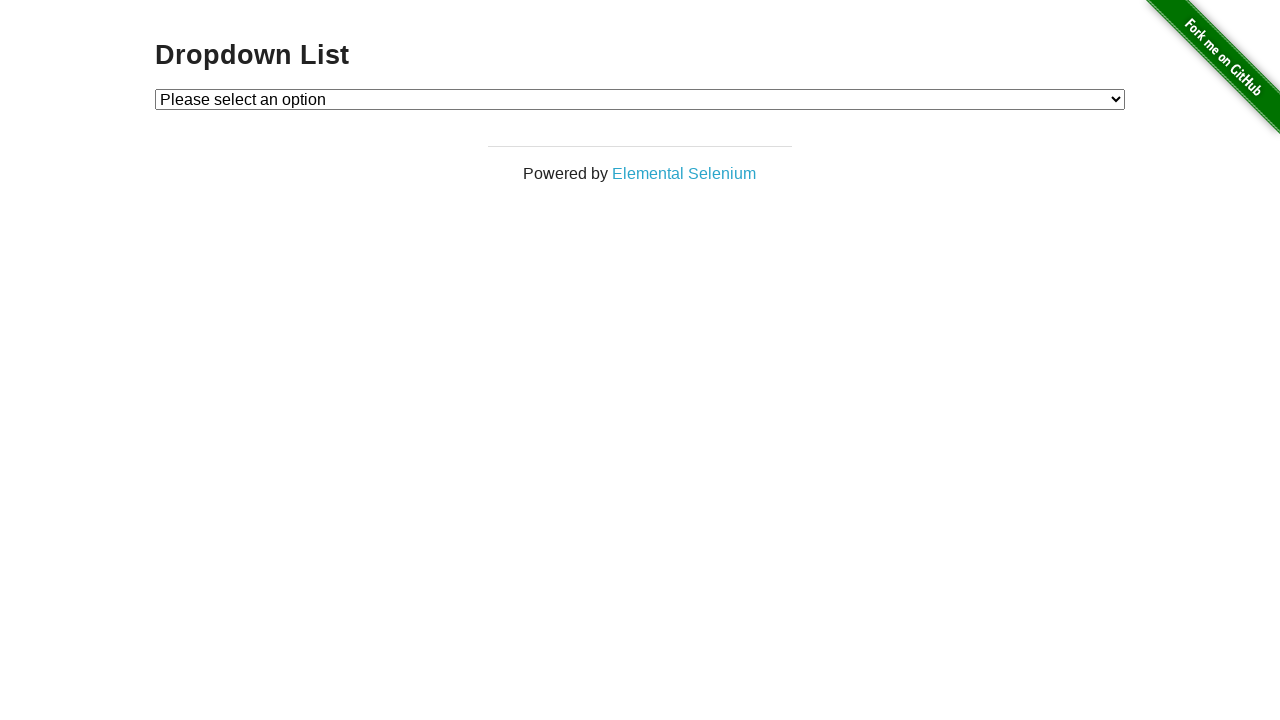